Navigates to a website in a browser tab

Starting URL: http://codigoenorbita.com

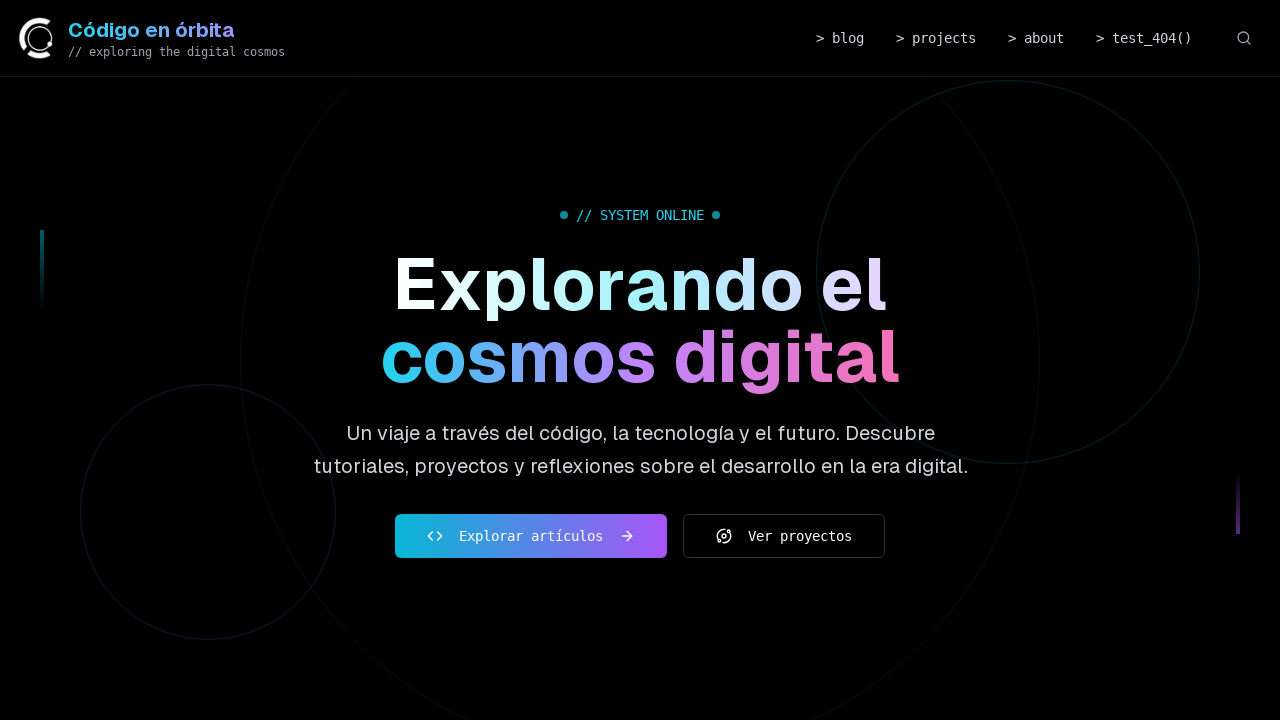

Navigated to http://codigoenorbita.com
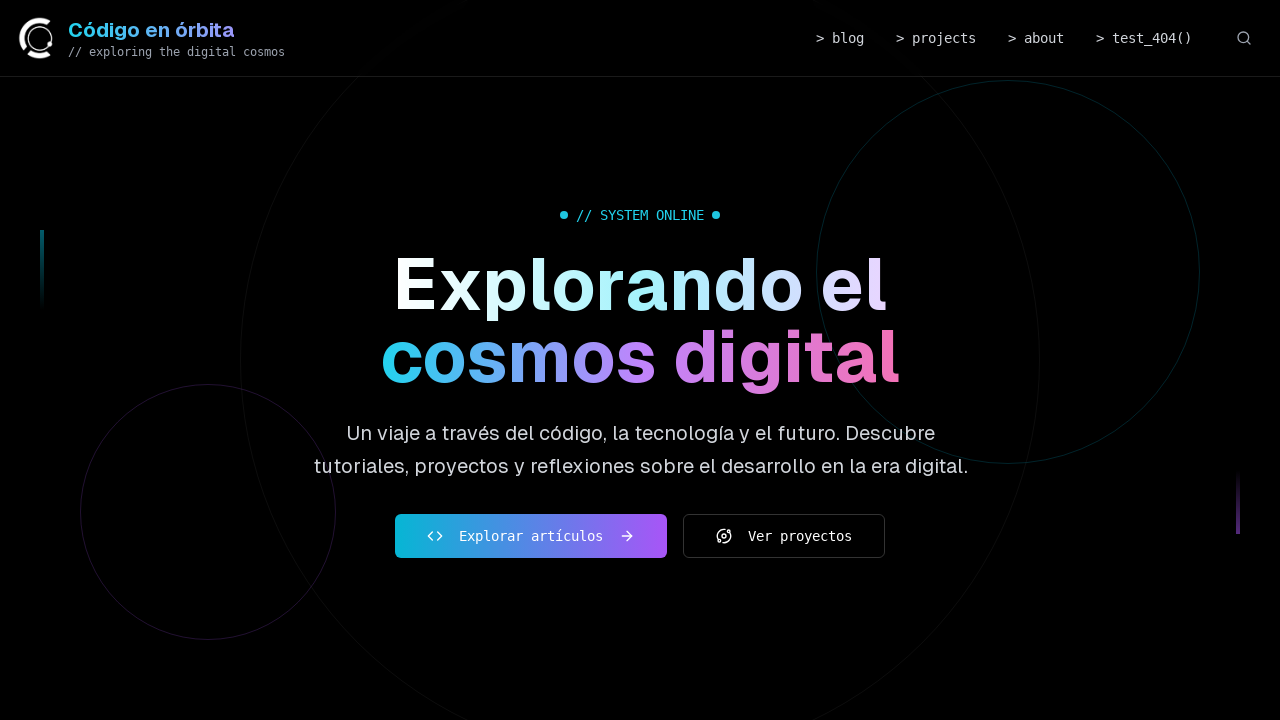

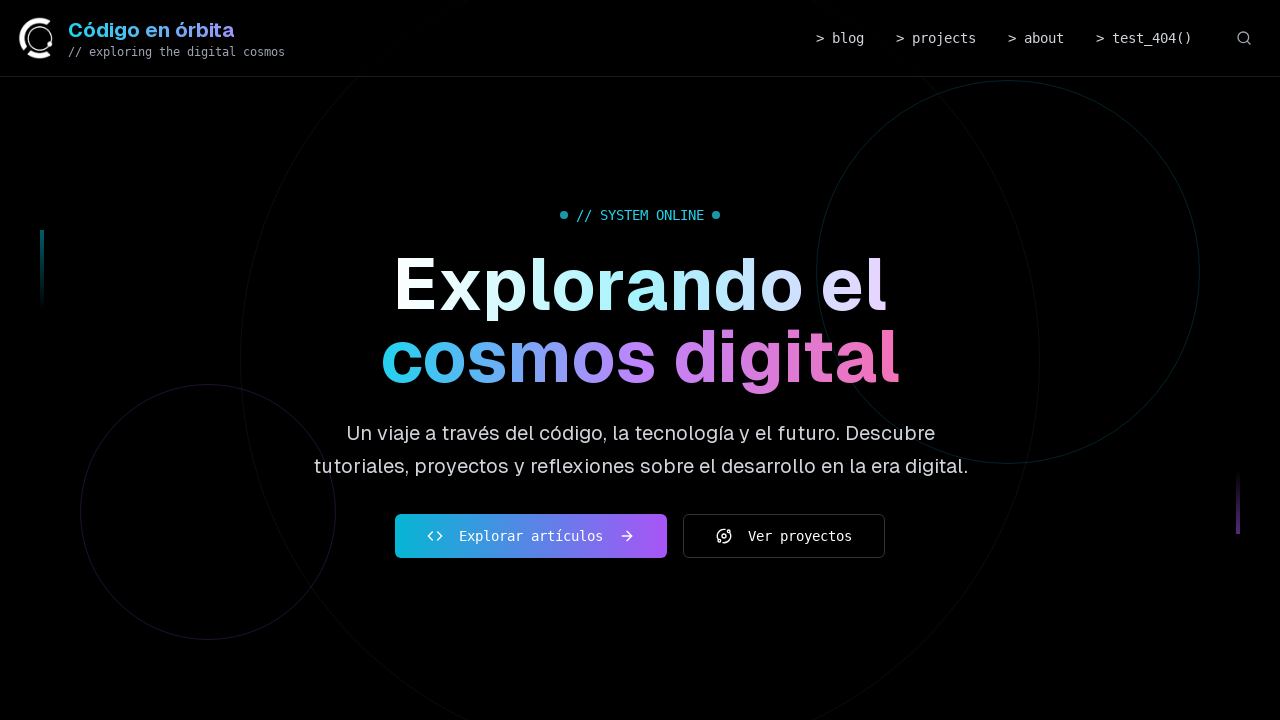